Tests calendar date picker functionality by clicking the calendar icon, navigating to the next month, and selecting a specific date

Starting URL: https://www.hyrtutorials.com/p/calendar-practice.html

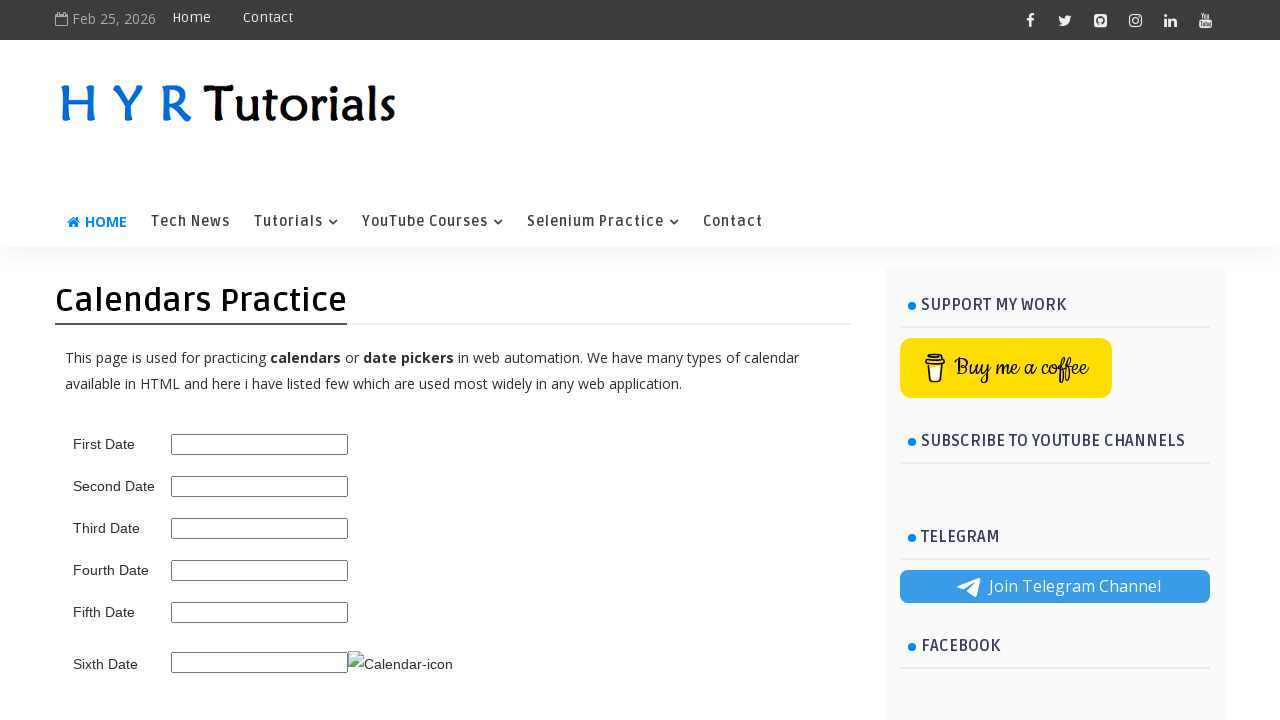

Clicked calendar icon to open date picker at (400, 664) on xpath=//*[@id='datepickers']/tbody/tr[6]/td[2]/img
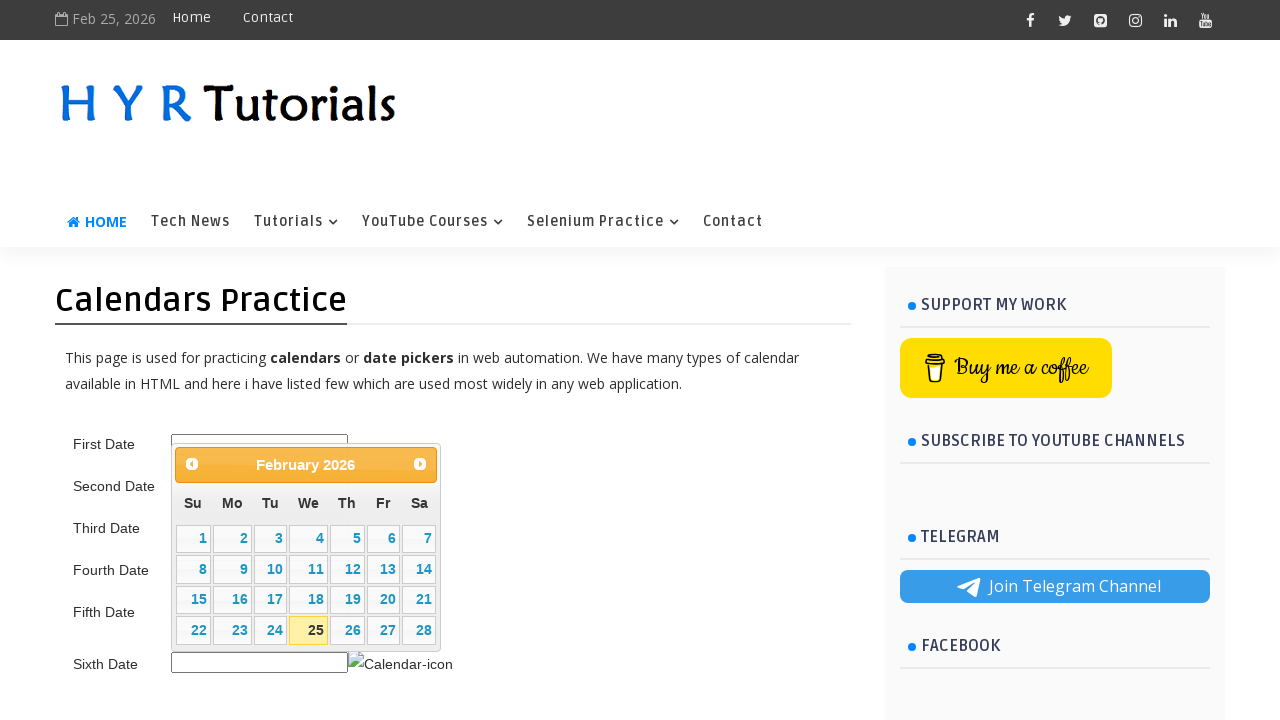

Calendar date picker appeared
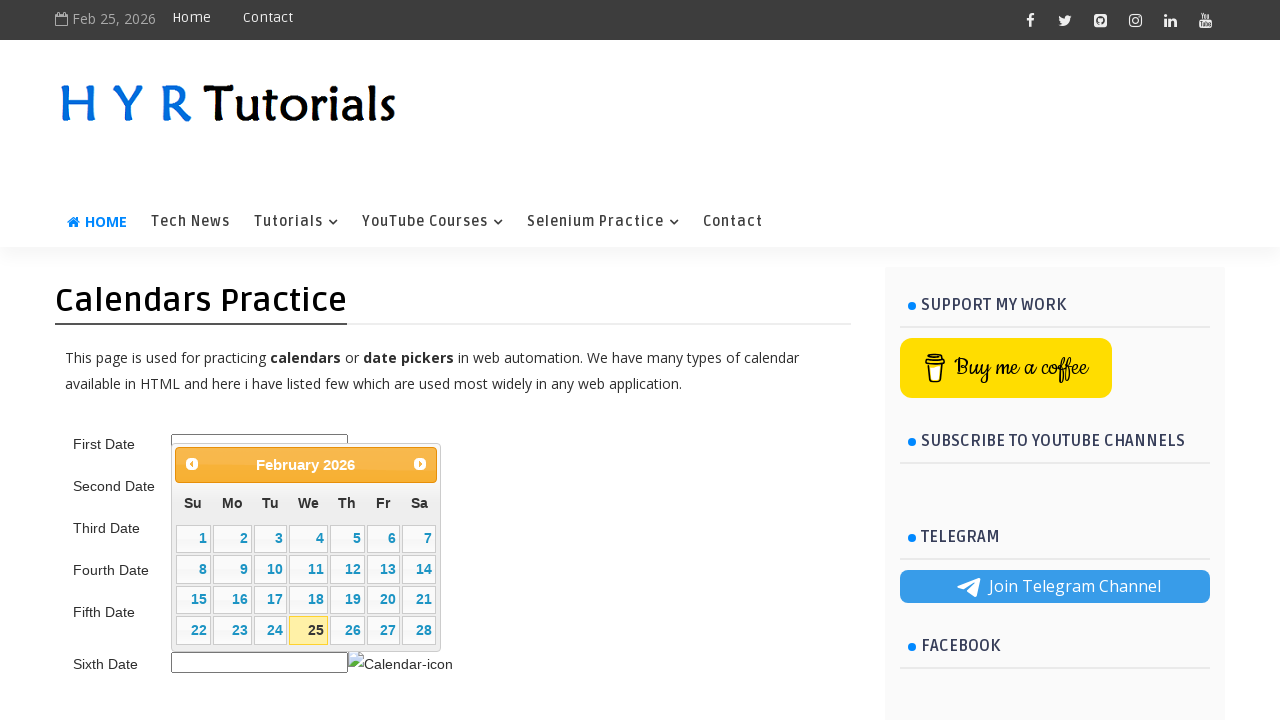

Clicked next month button to navigate to next month at (420, 464) on xpath=//*[@id='ui-datepicker-div']/div/a[2]/span
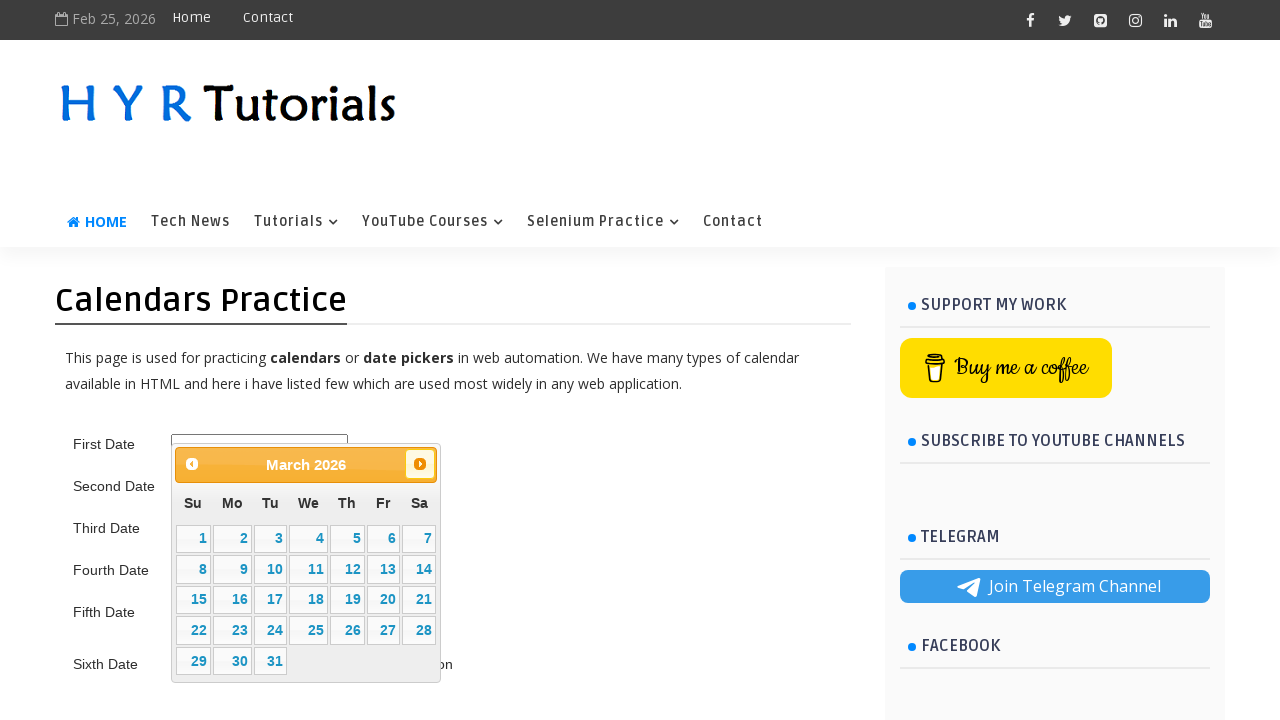

Calendar date options loaded for next month
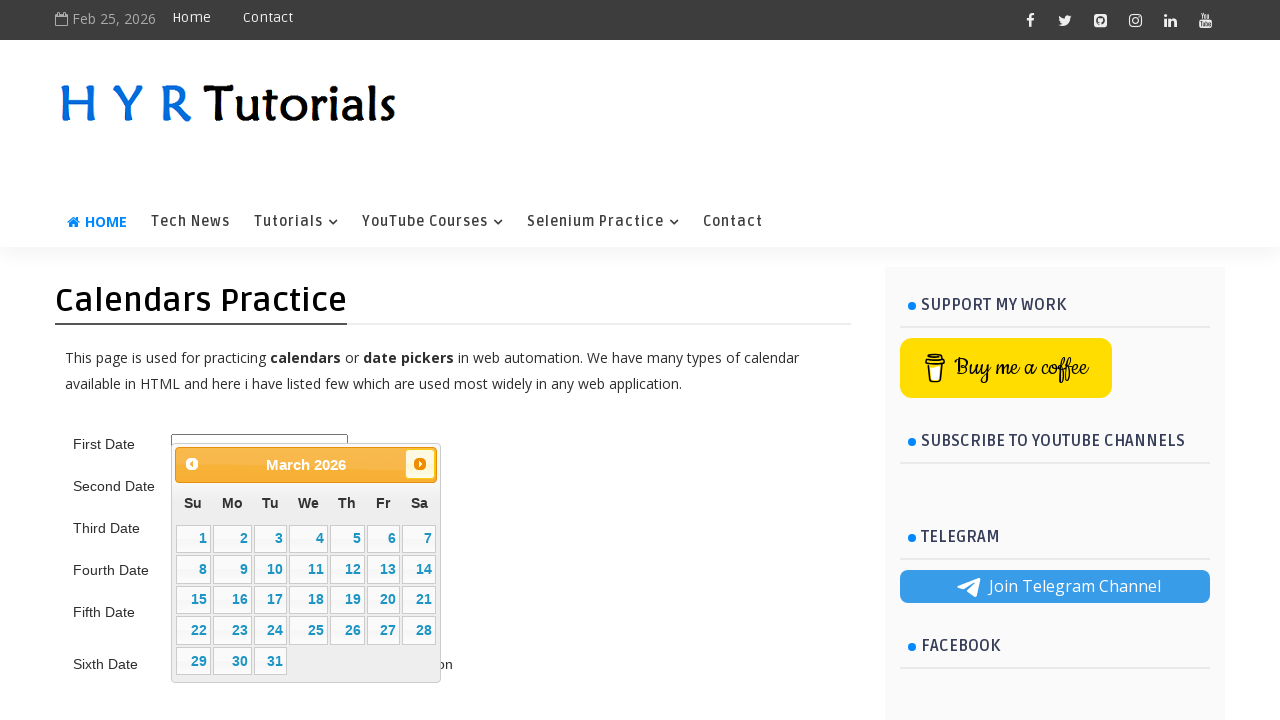

Selected specific date from calendar at (232, 600) on xpath=//*[@id='ui-datepicker-div']/table/tbody/tr[3]/td[2]/a
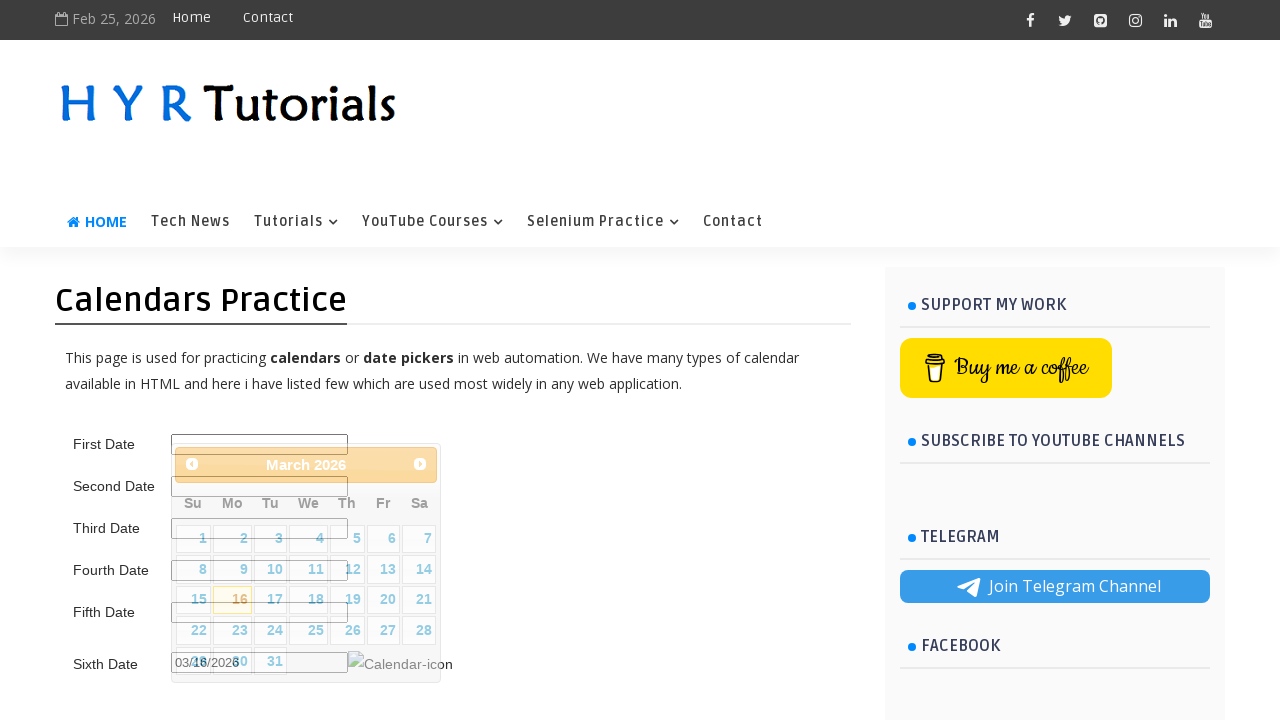

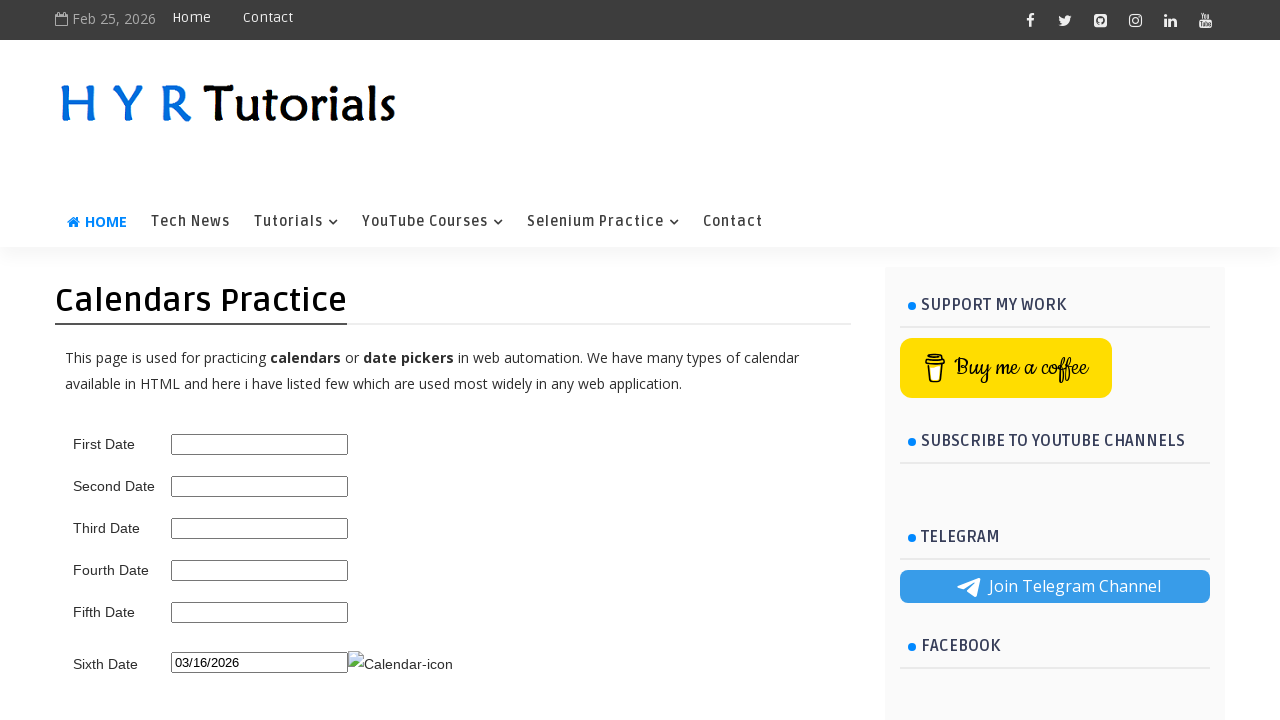